Navigates to Mercury Travels website and verifies that links are present on the page

Starting URL: http://mercurytravels.co.in

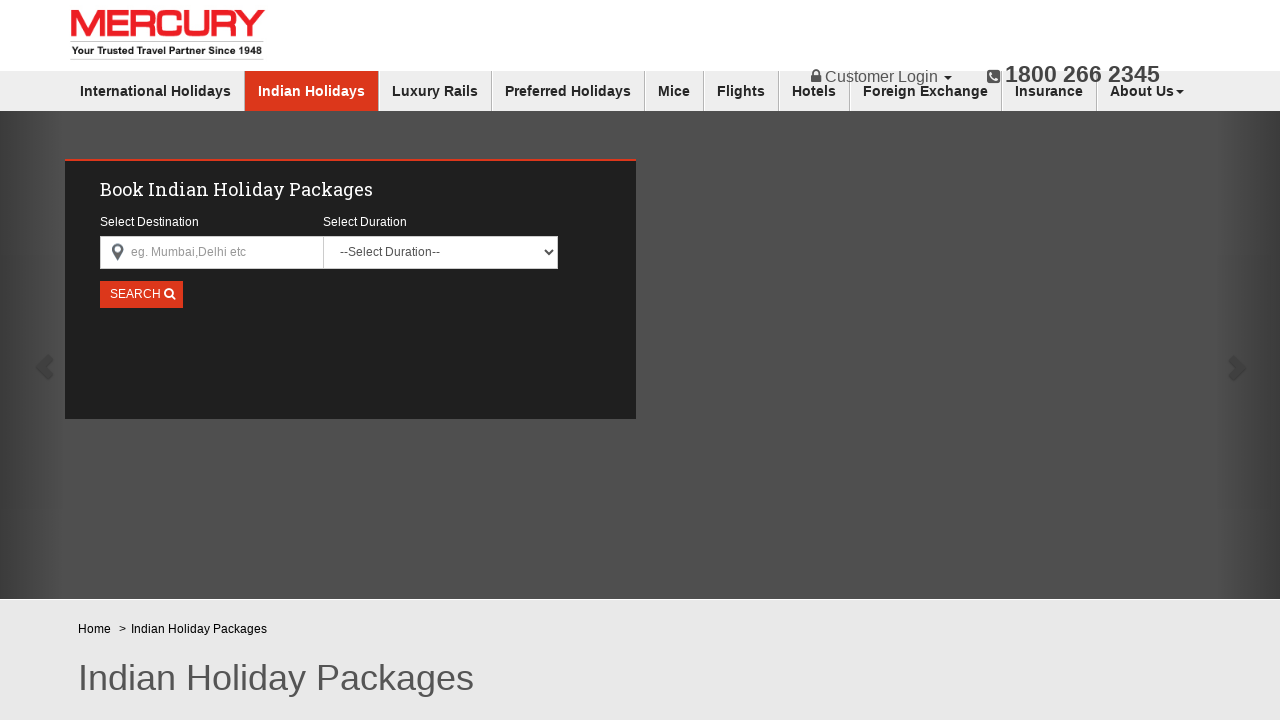

Navigated to Mercury Travels website
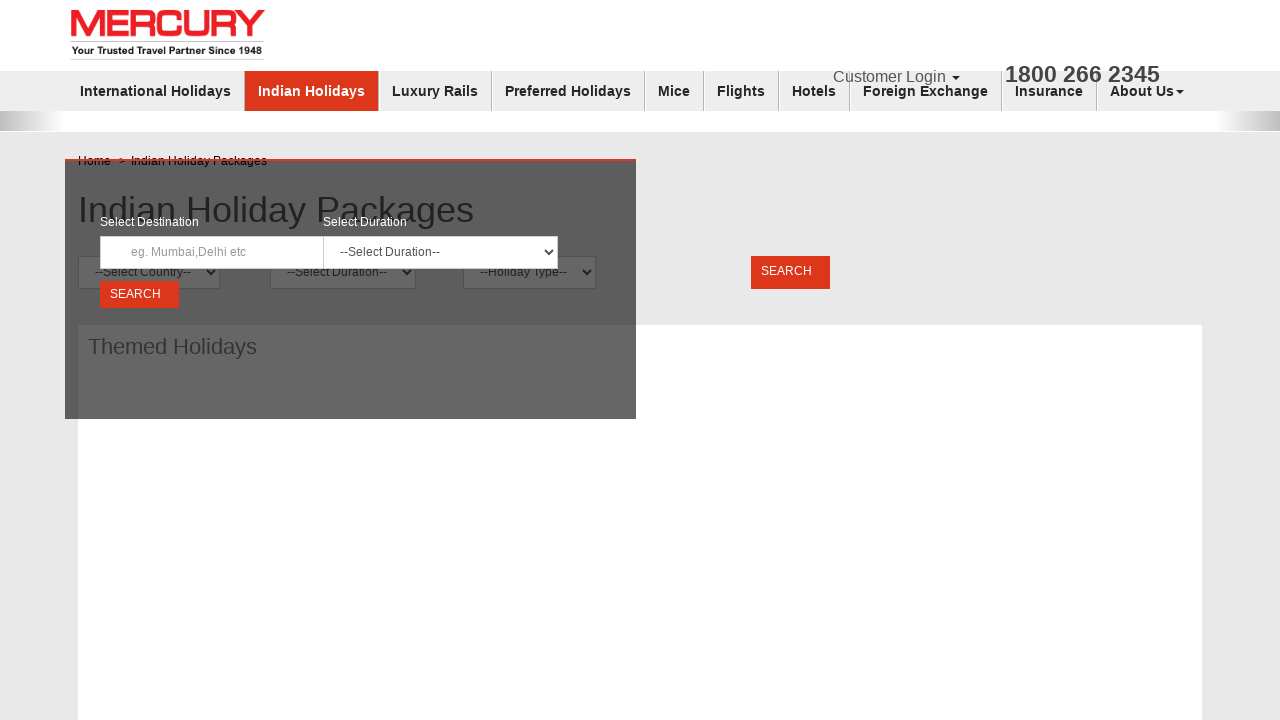

Waited for links to be present on the page
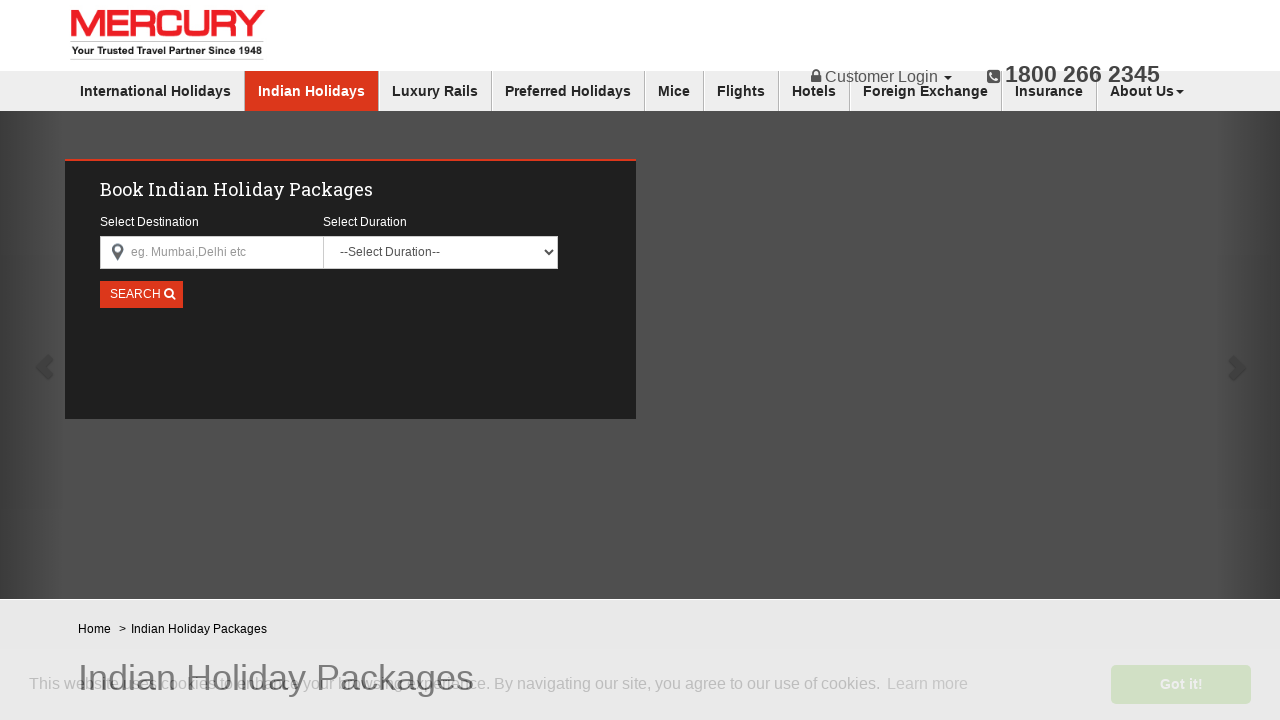

Verified that 102 links are present on the page
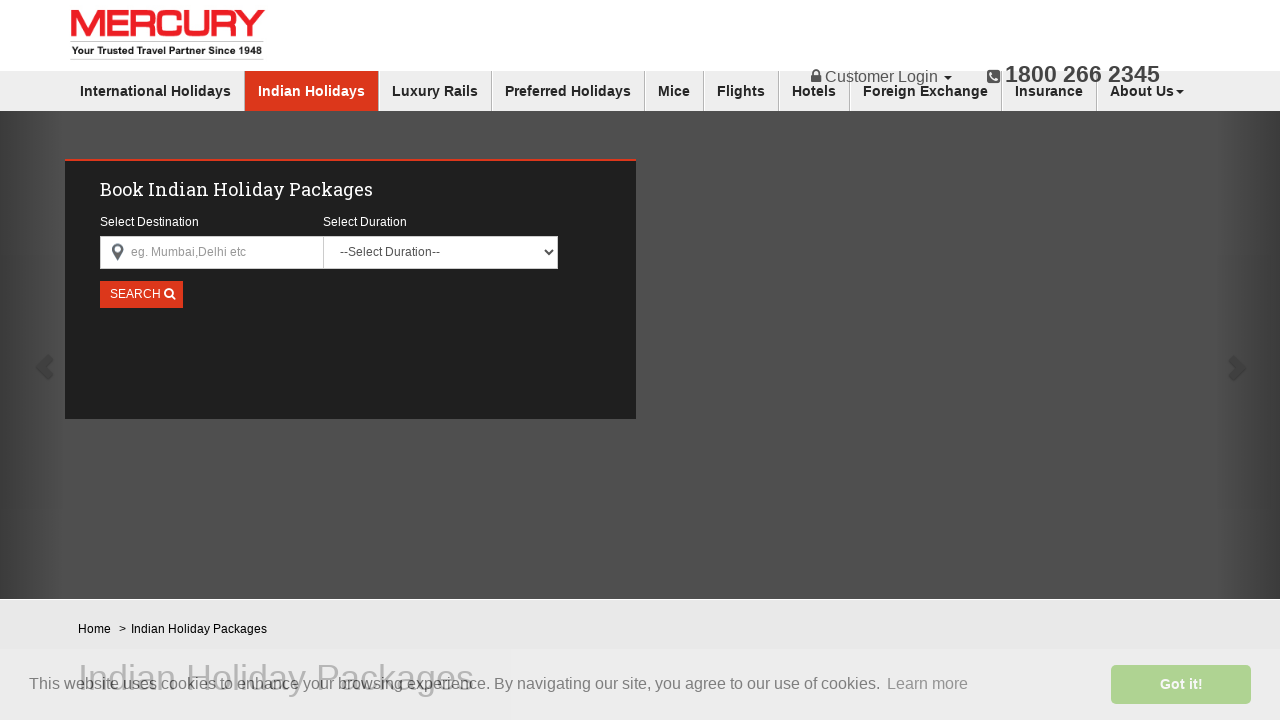

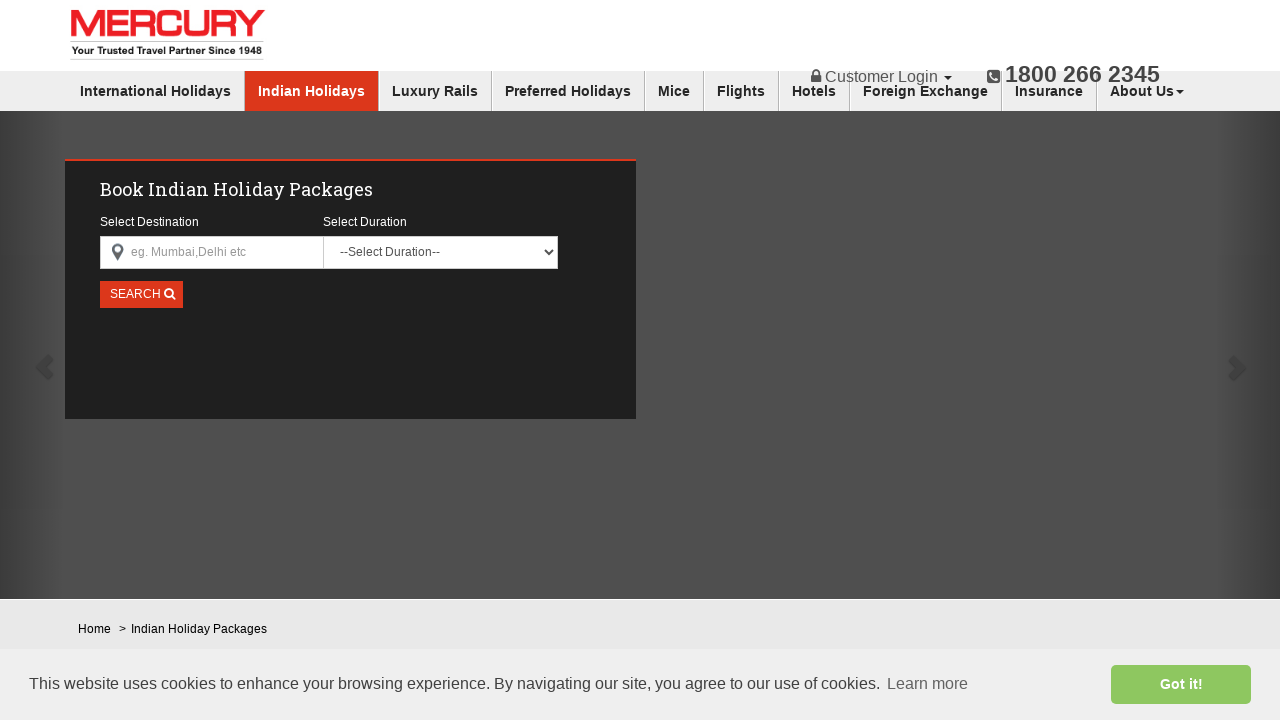